Tests checkbox functionality by navigating to a checkboxes page and verifying the checked/unchecked state of checkboxes using both getAttribute and isSelected methods.

Starting URL: https://the-internet.herokuapp.com/checkboxes

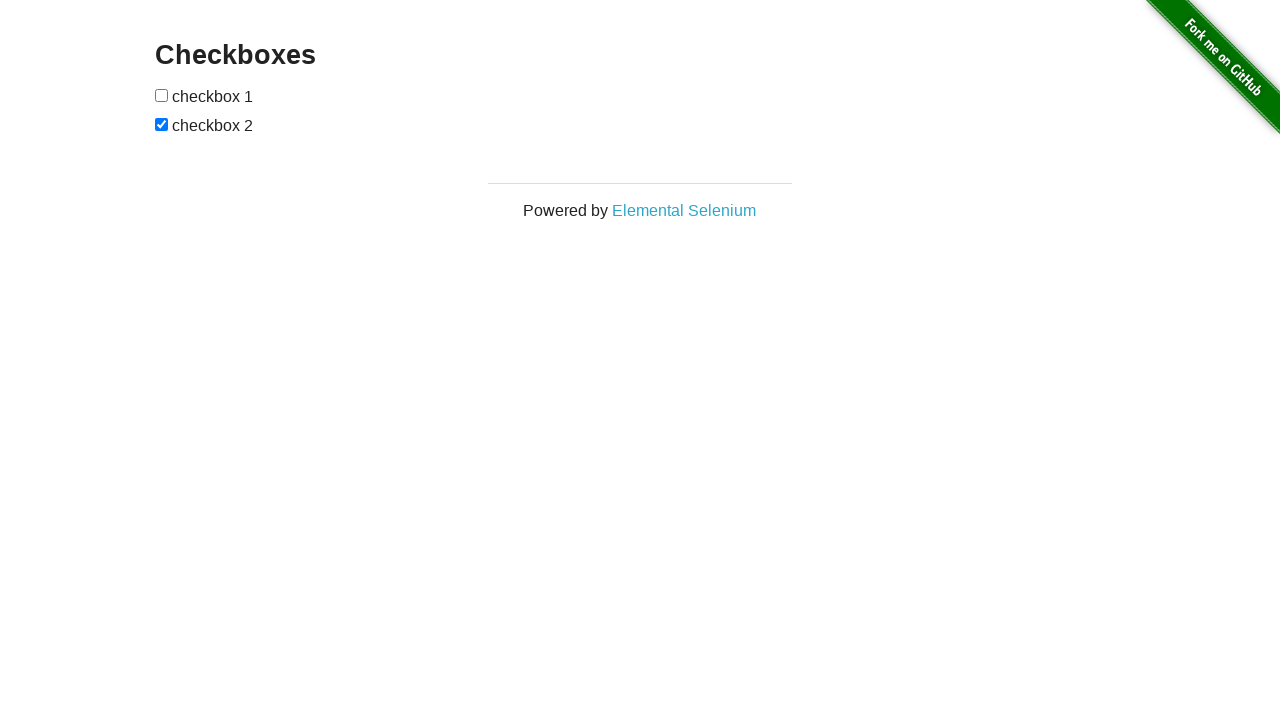

Waited for checkboxes to load on the page
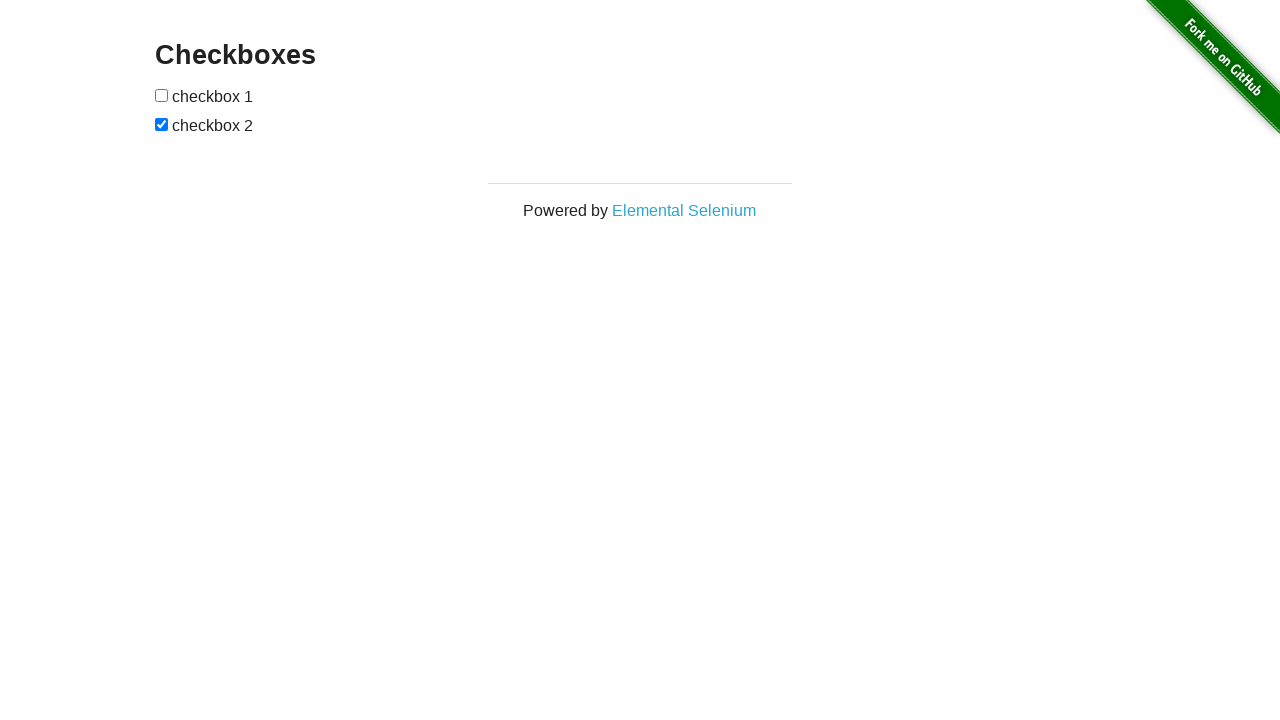

Located all checkbox elements on the page
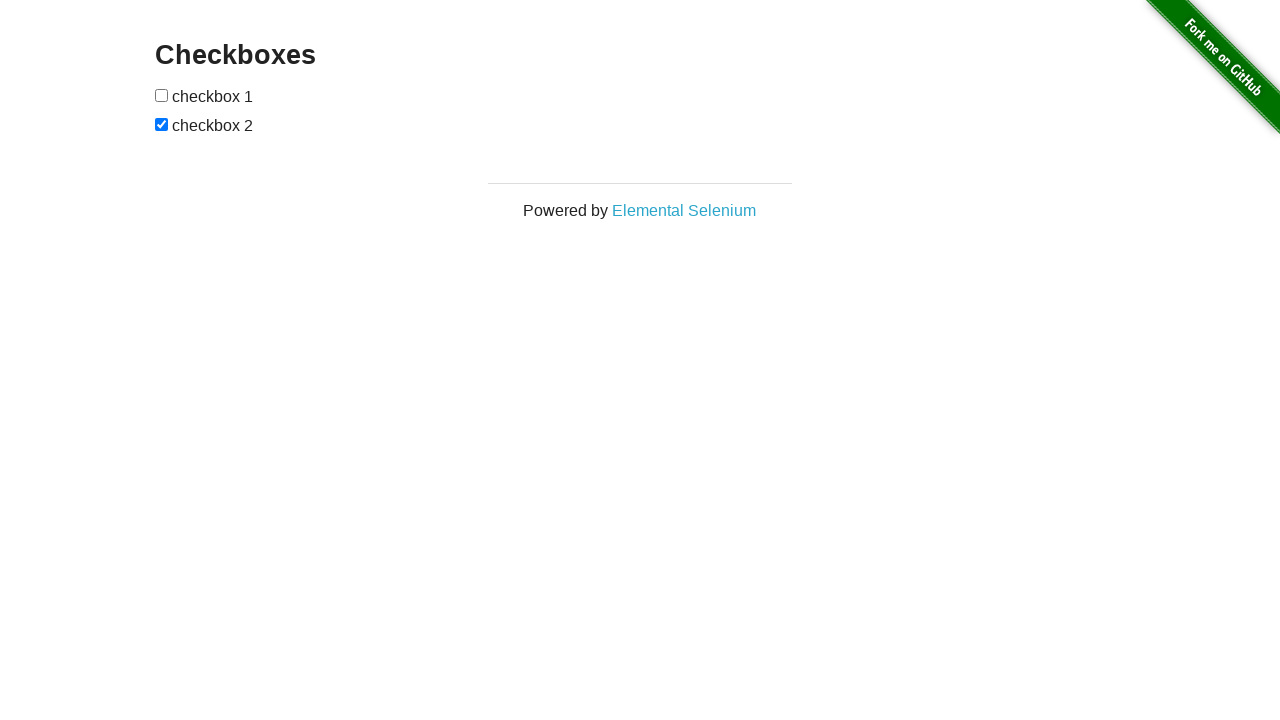

Verified that the second checkbox is checked
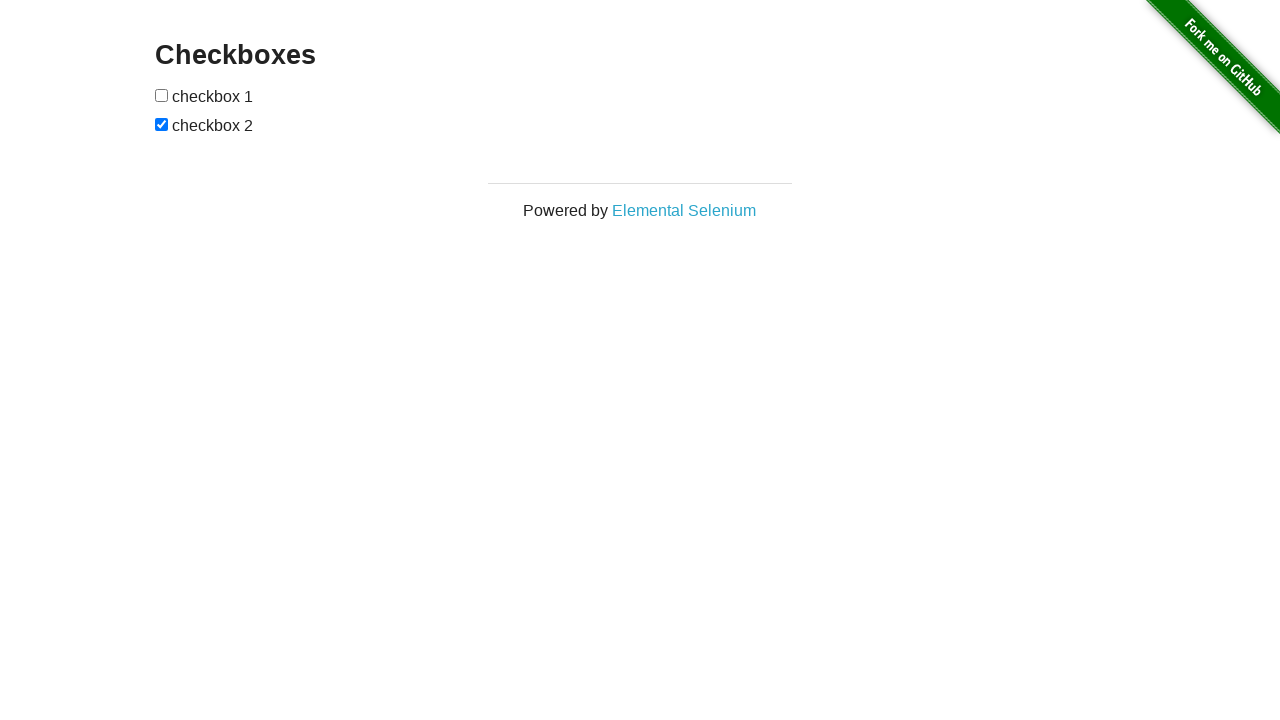

Verified that the first checkbox is not checked
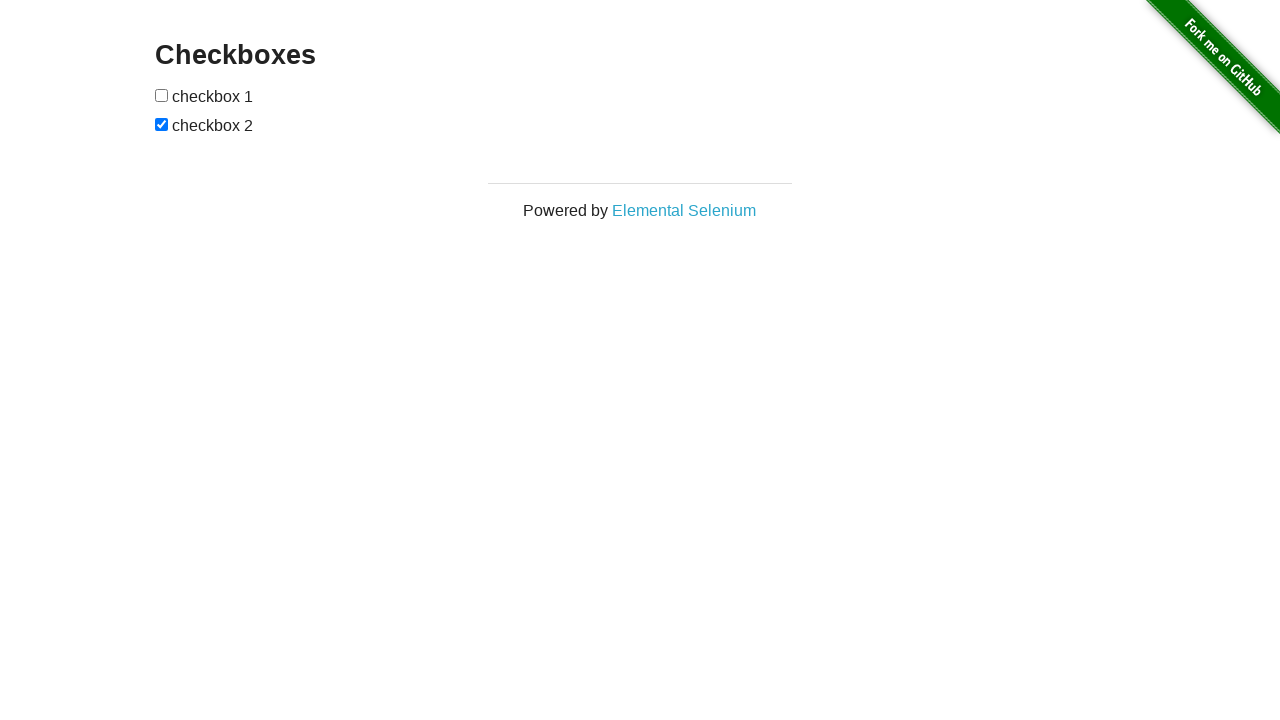

Clicked the first checkbox to check it at (162, 95) on input[type="checkbox"] >> nth=0
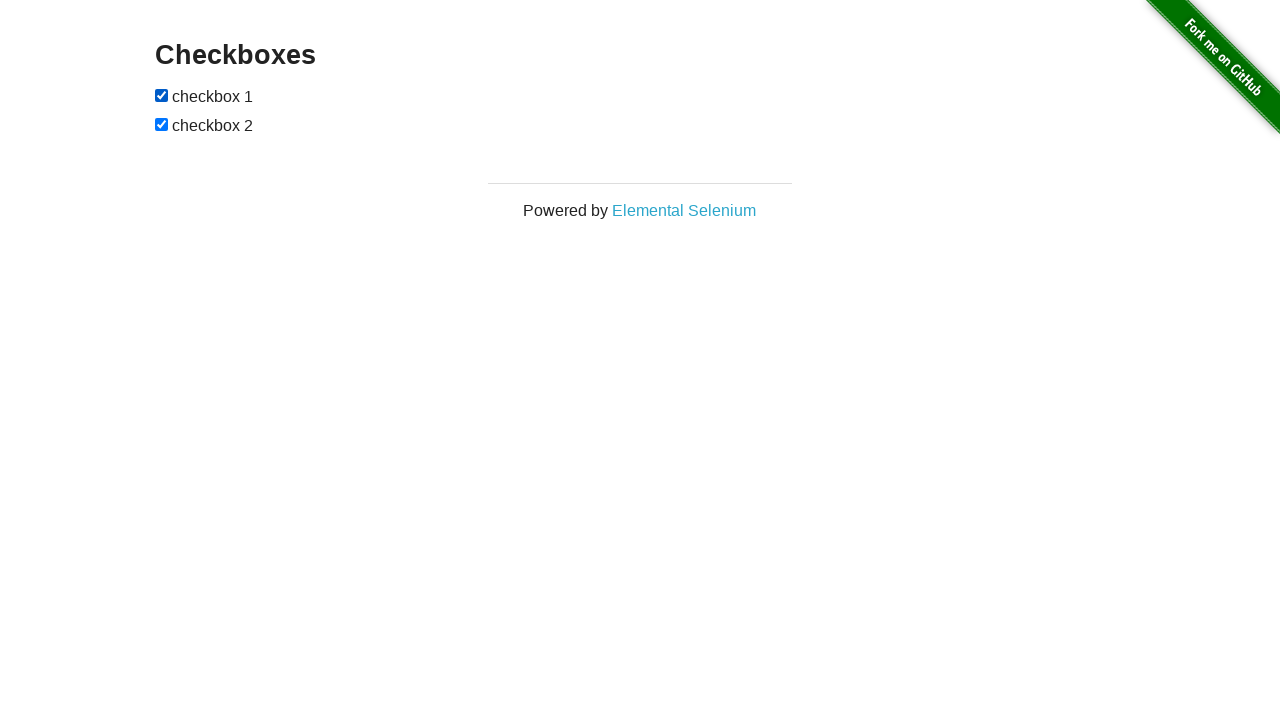

Verified that the first checkbox is now checked
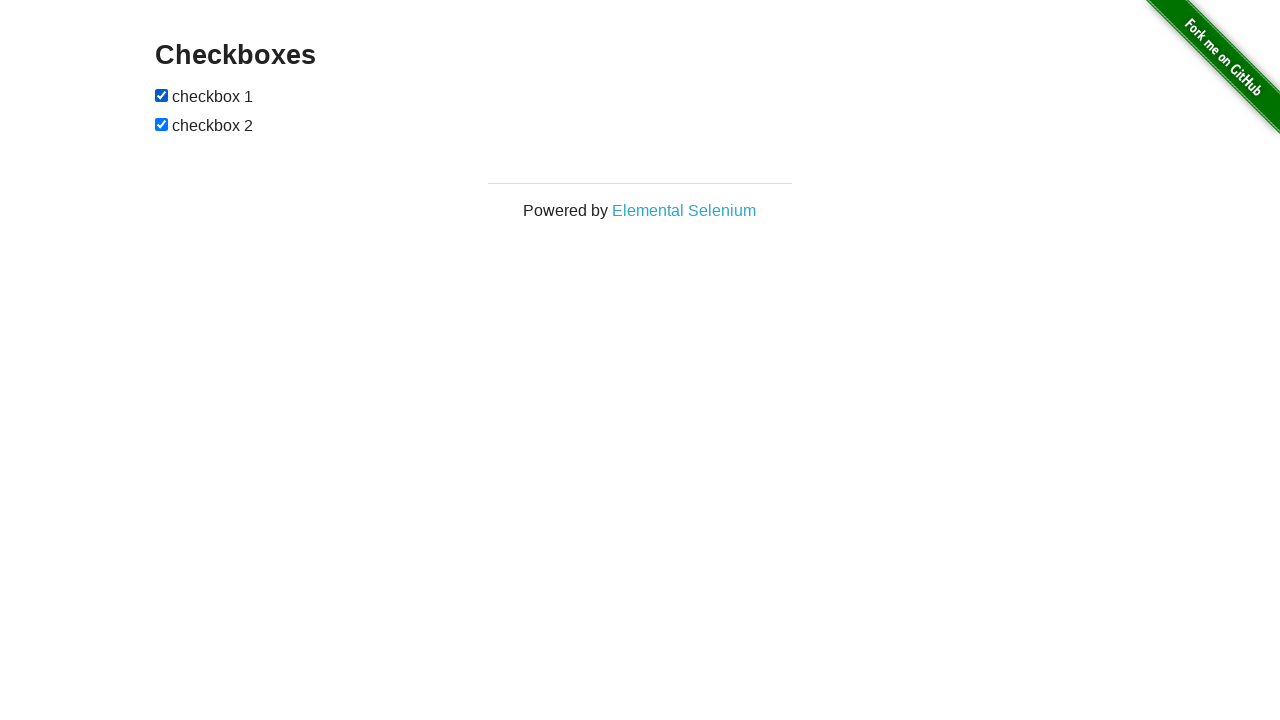

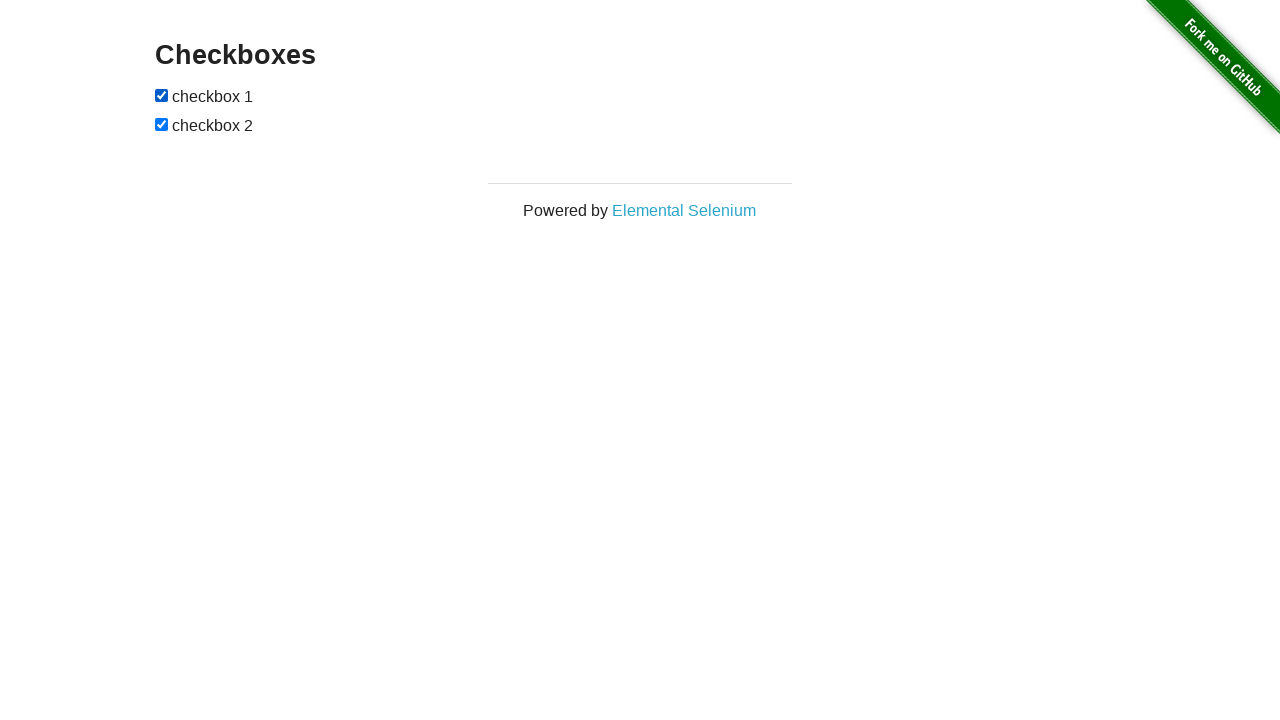